Tests the column selection functionality on a funds ranking page by clicking the columns button and selecting "Select All" to display all available columns in the data table.

Starting URL: https://www.fundsexplorer.com.br/ranking

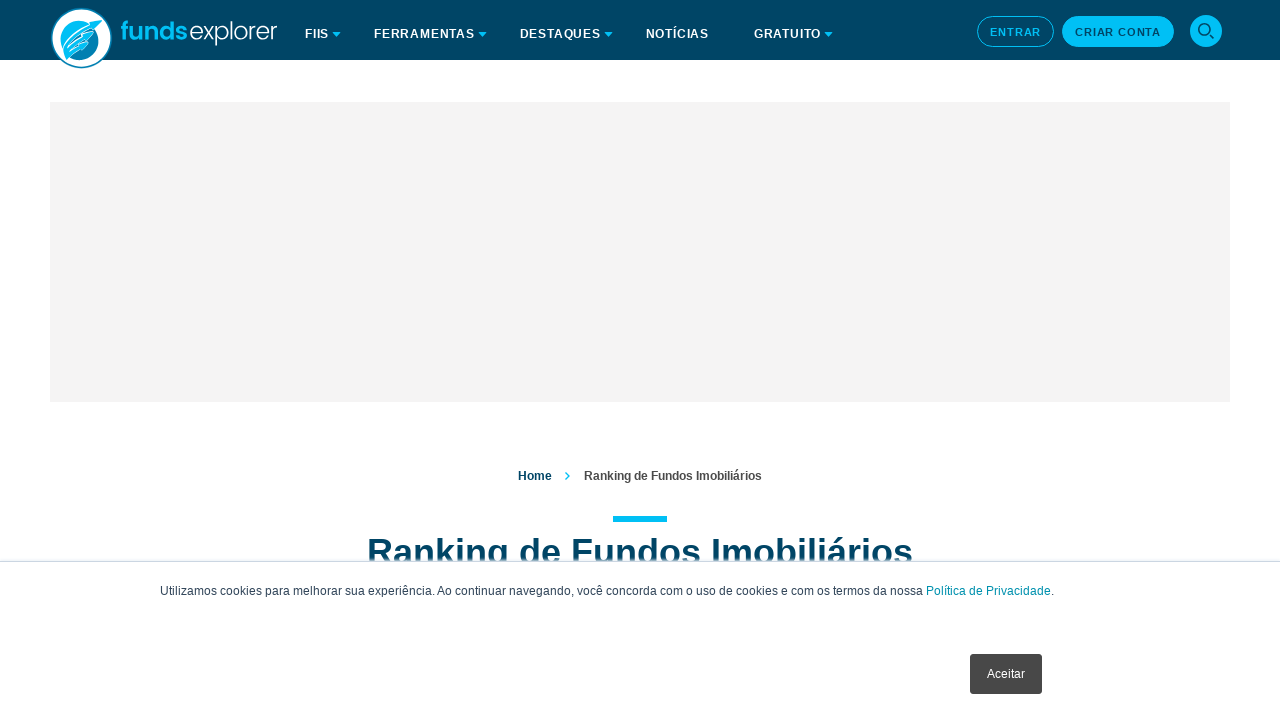

Waited for table body to load, indicating page has loaded
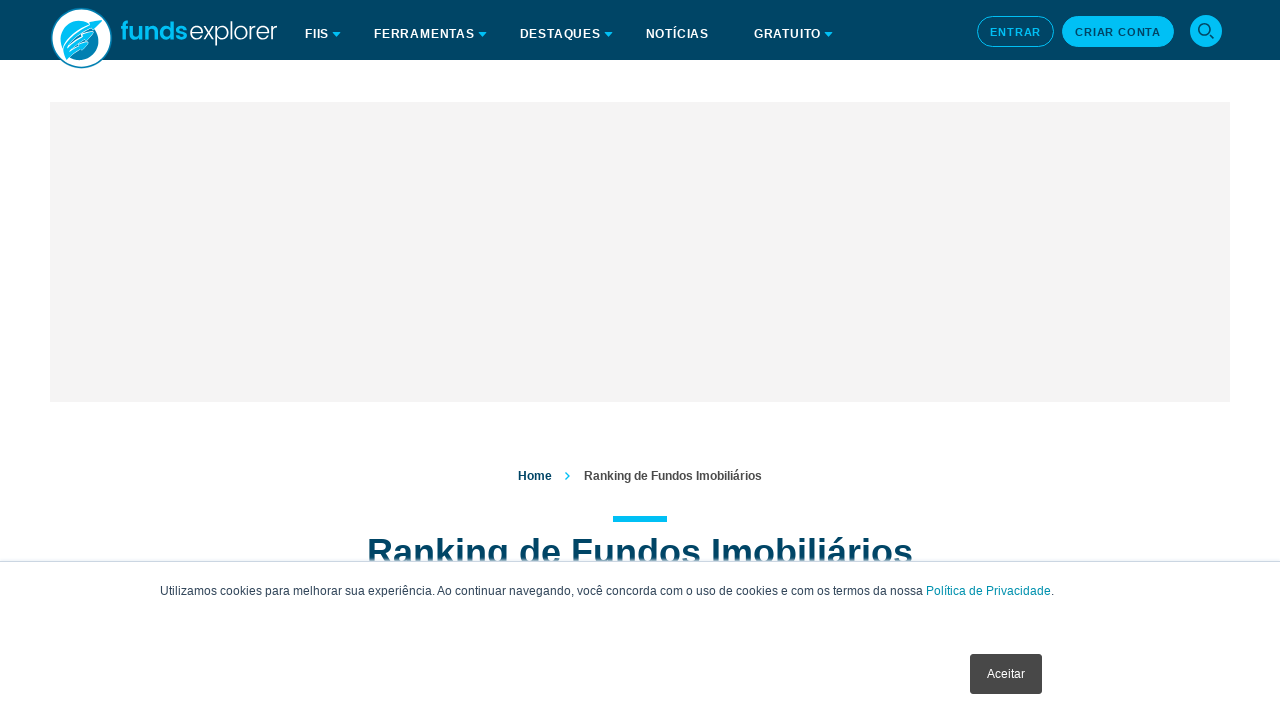

Waited for page to stabilize
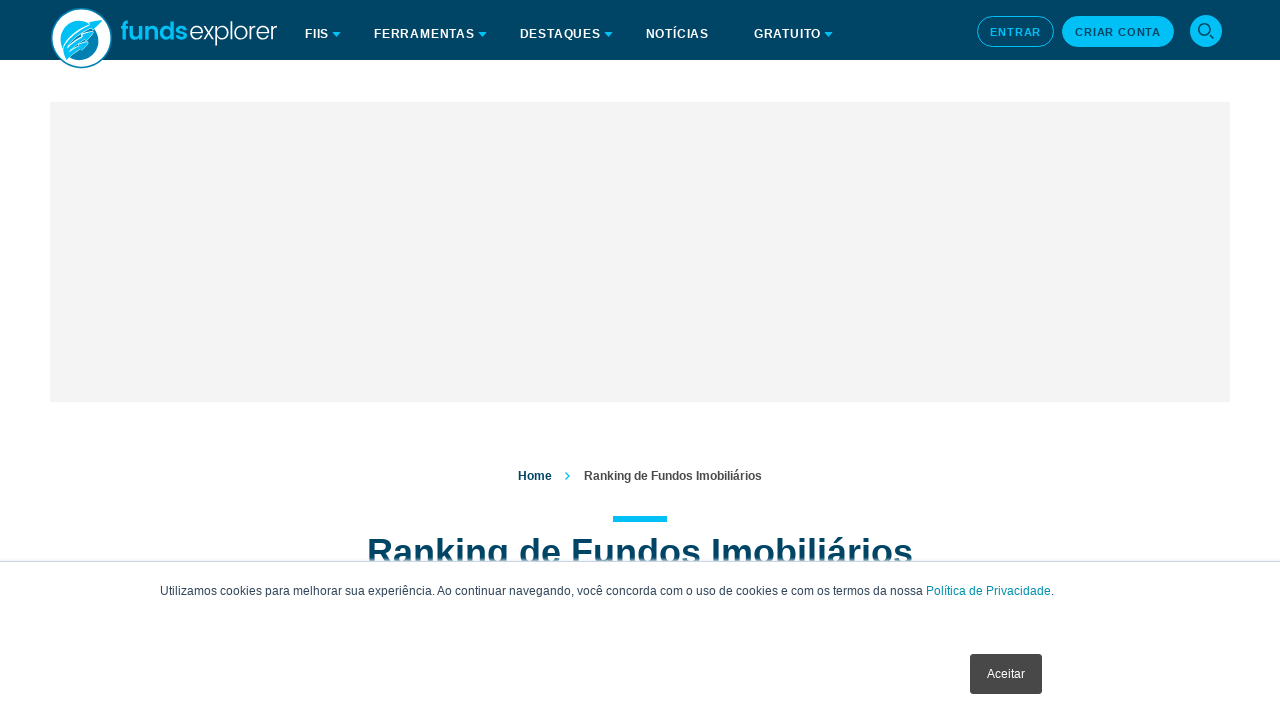

Clicked on the columns selection button at (864, 164) on #colunas-ranking__select-button
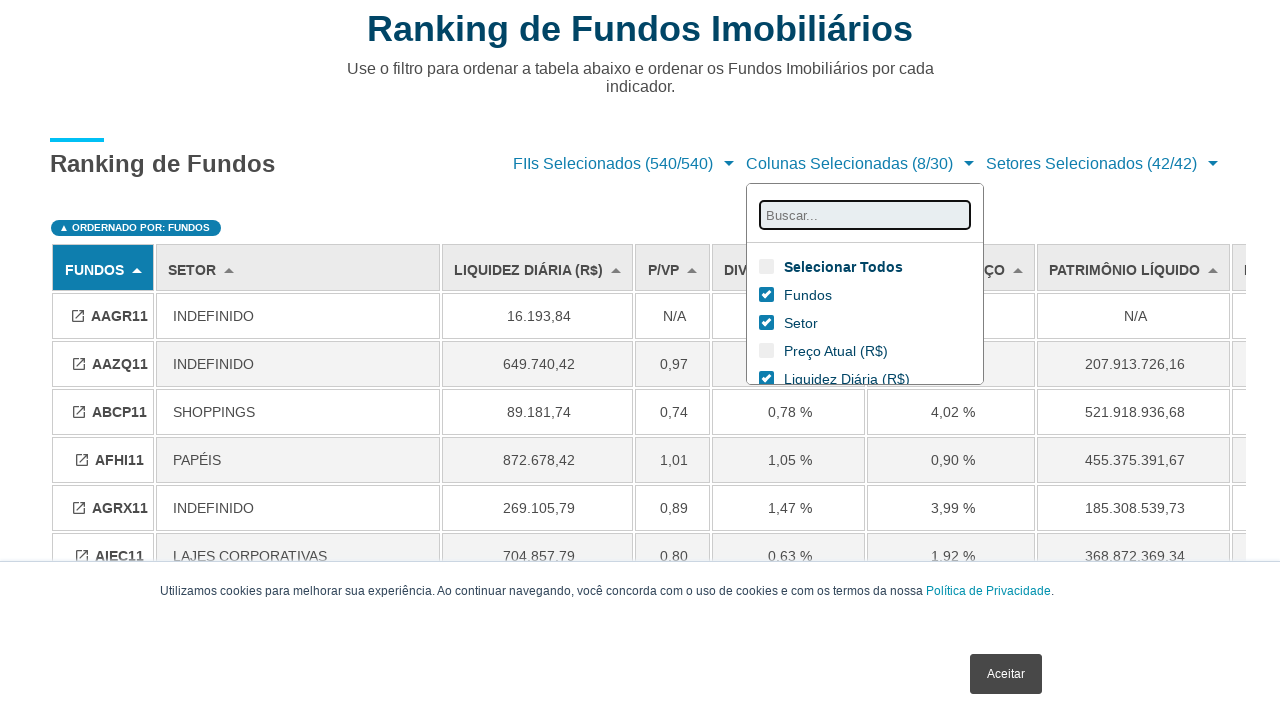

Waited for dropdown to appear
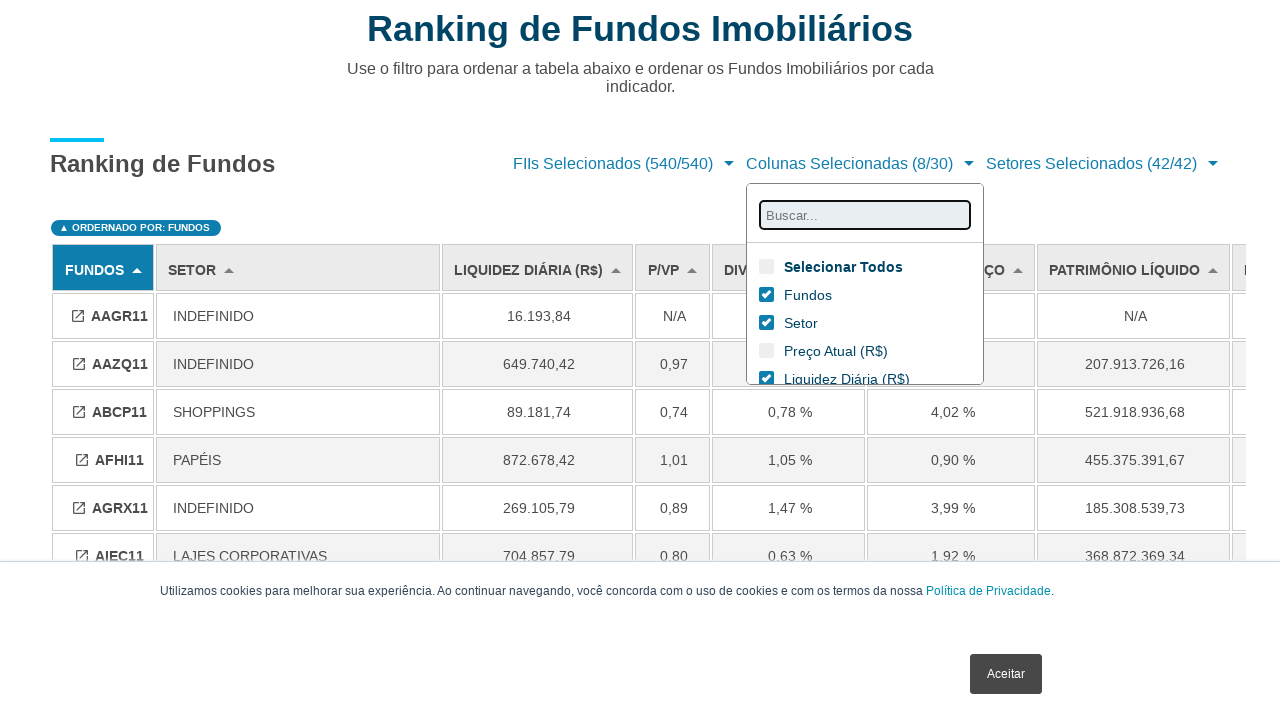

Clicked on 'Select All' label to display all available columns at (865, 267) on label[for='colunas-ranking__todos']
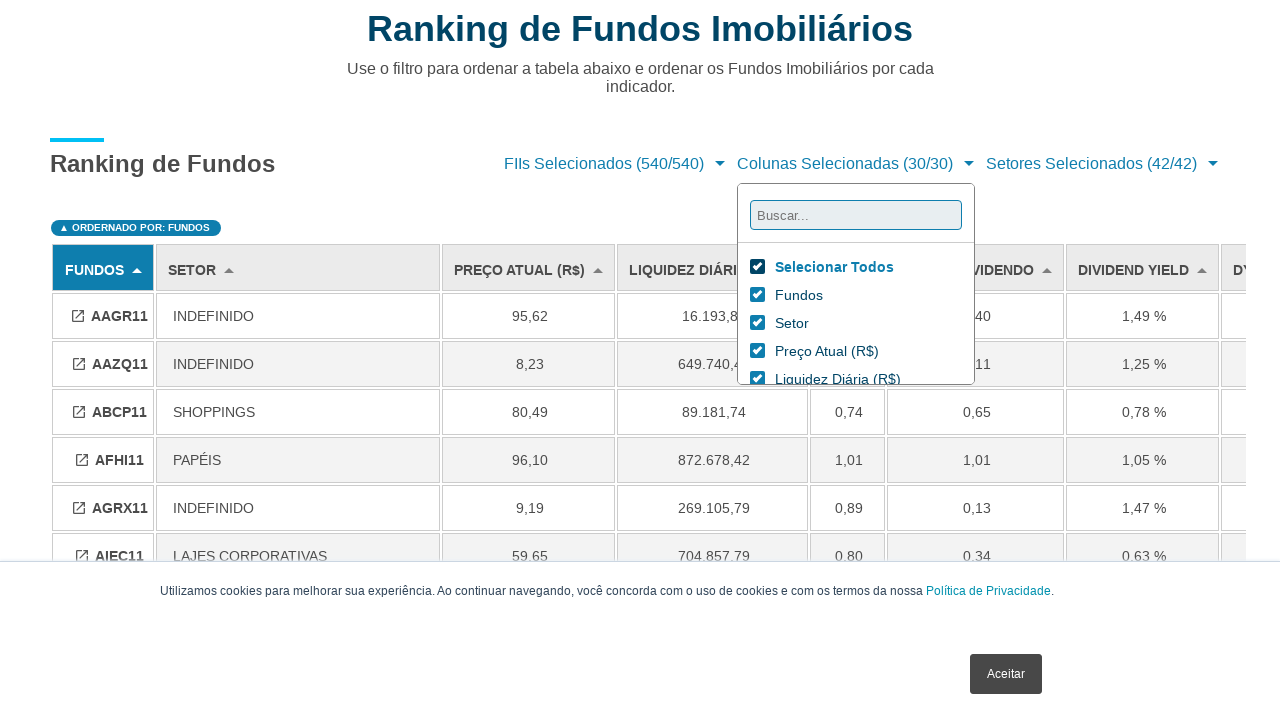

Waited for table to reload with all columns displayed
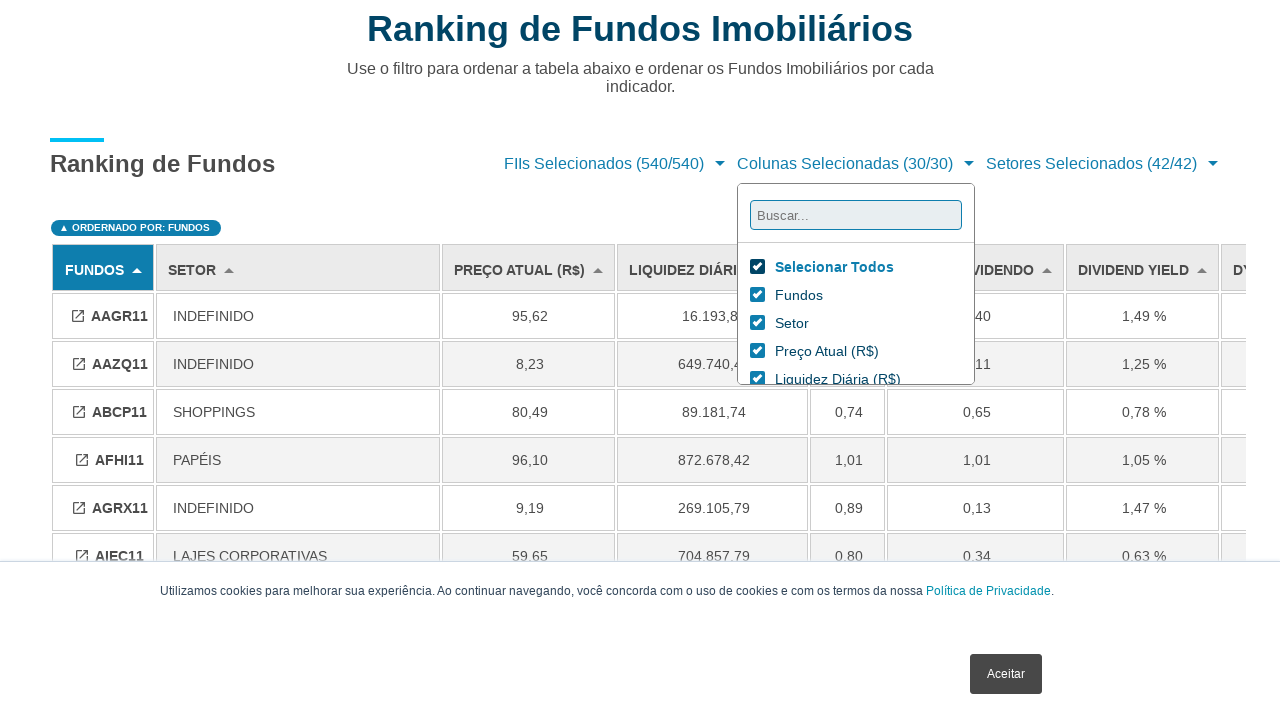

Verified table has reloaded by checking for table headers
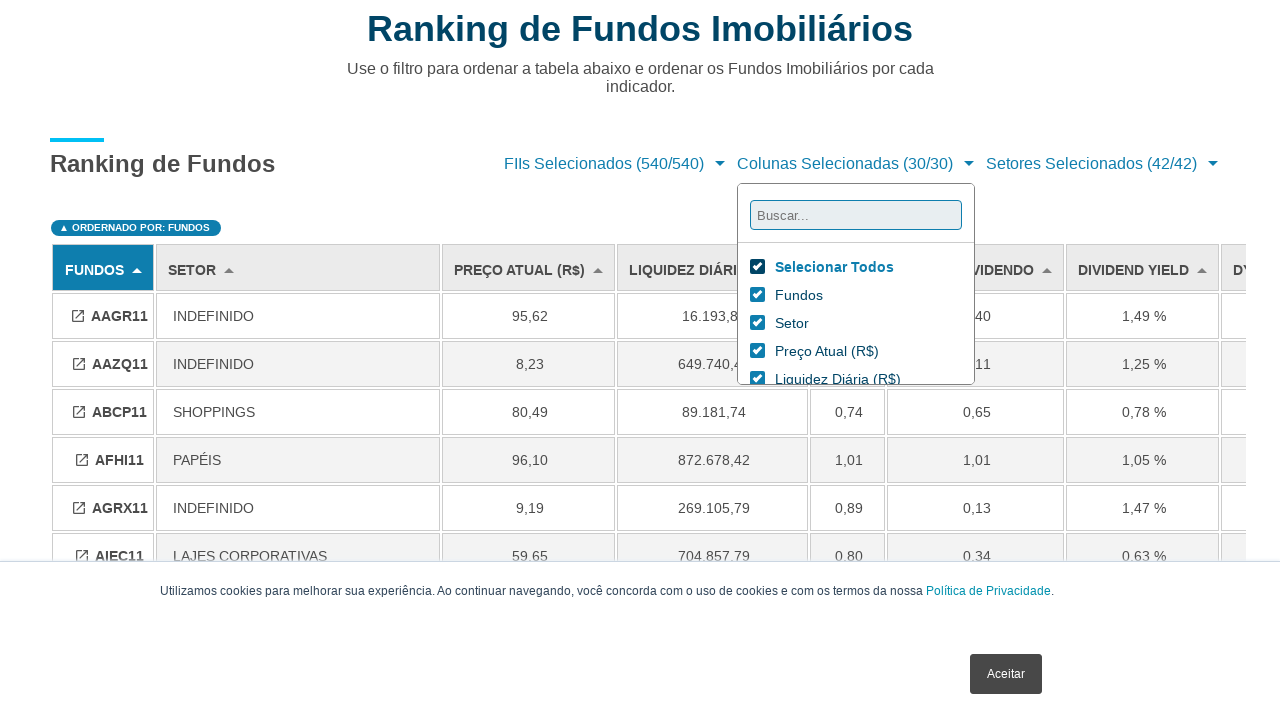

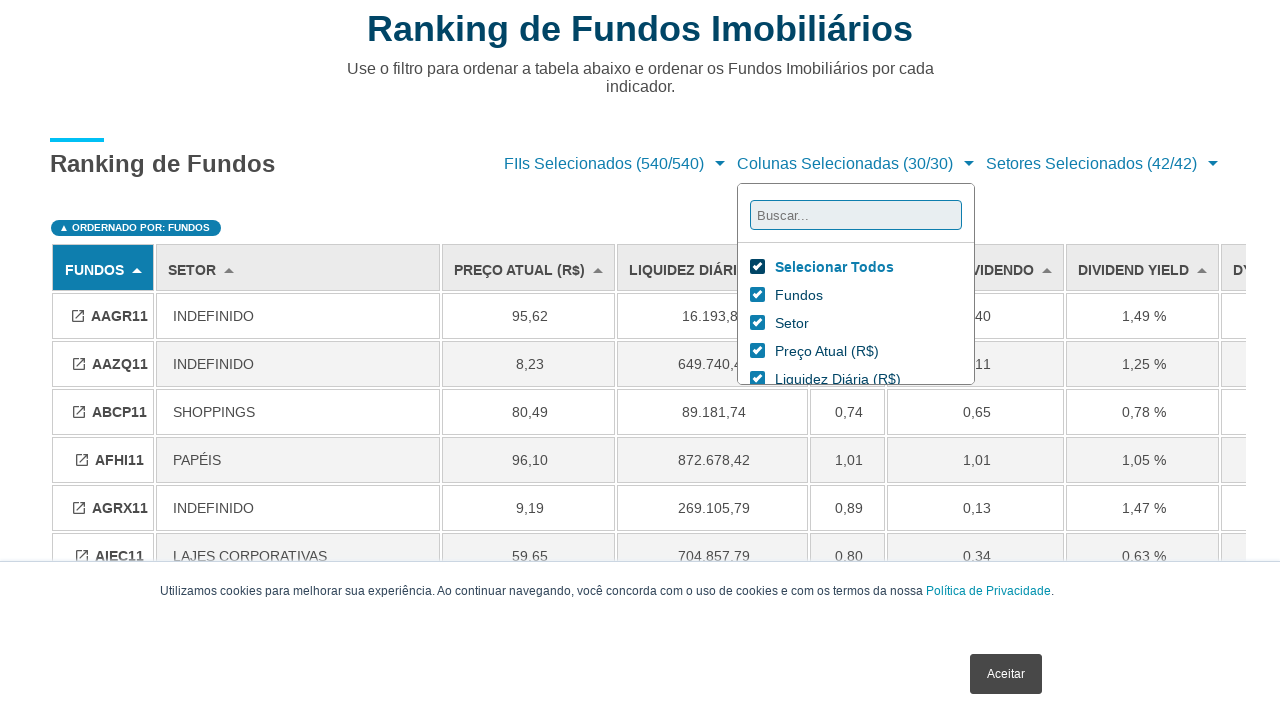